Navigates to RedBus website and verifies that the page loads correctly by checking the current URL

Starting URL: https://www.redbus.com/

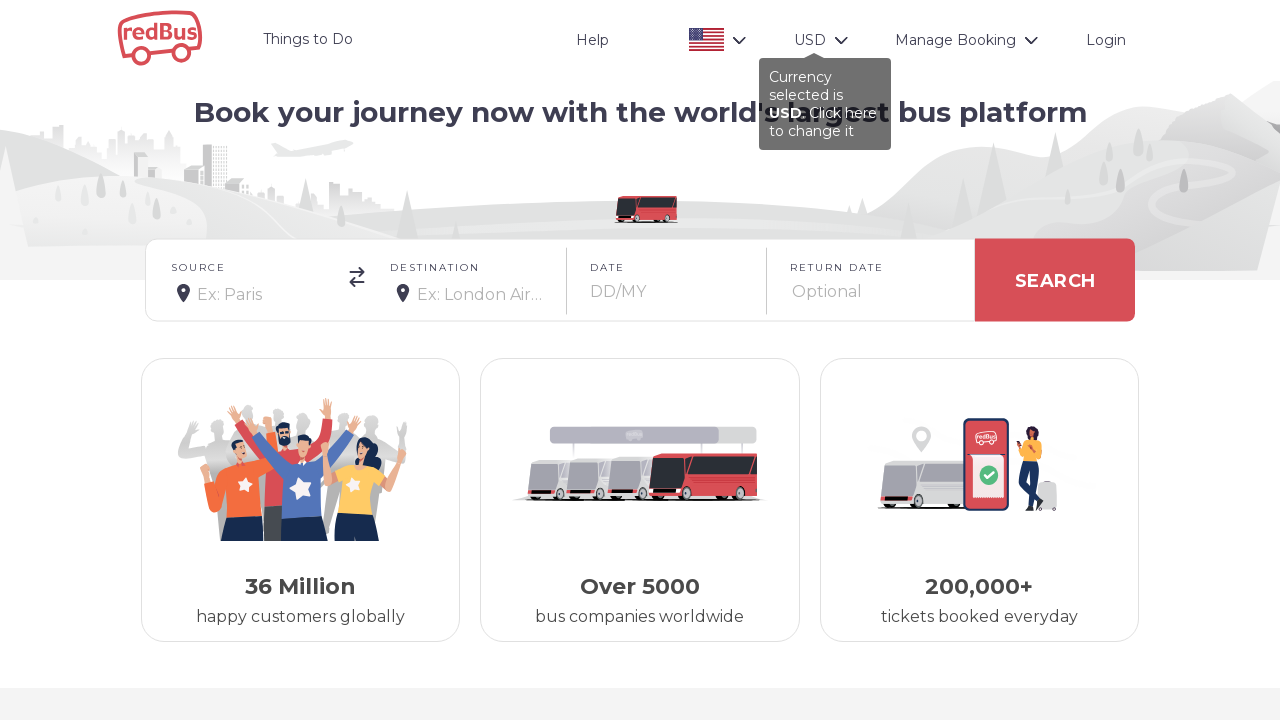

Navigated to RedBus website at https://www.redbus.com/
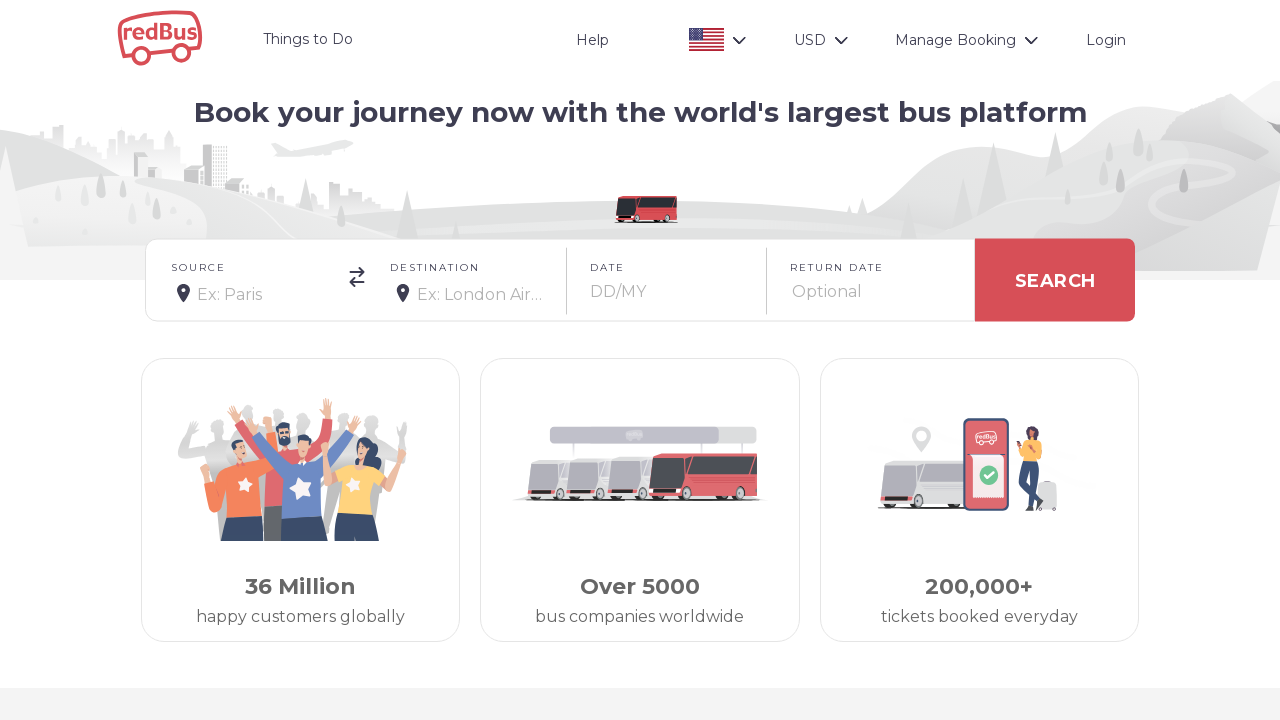

Retrieved current page URL
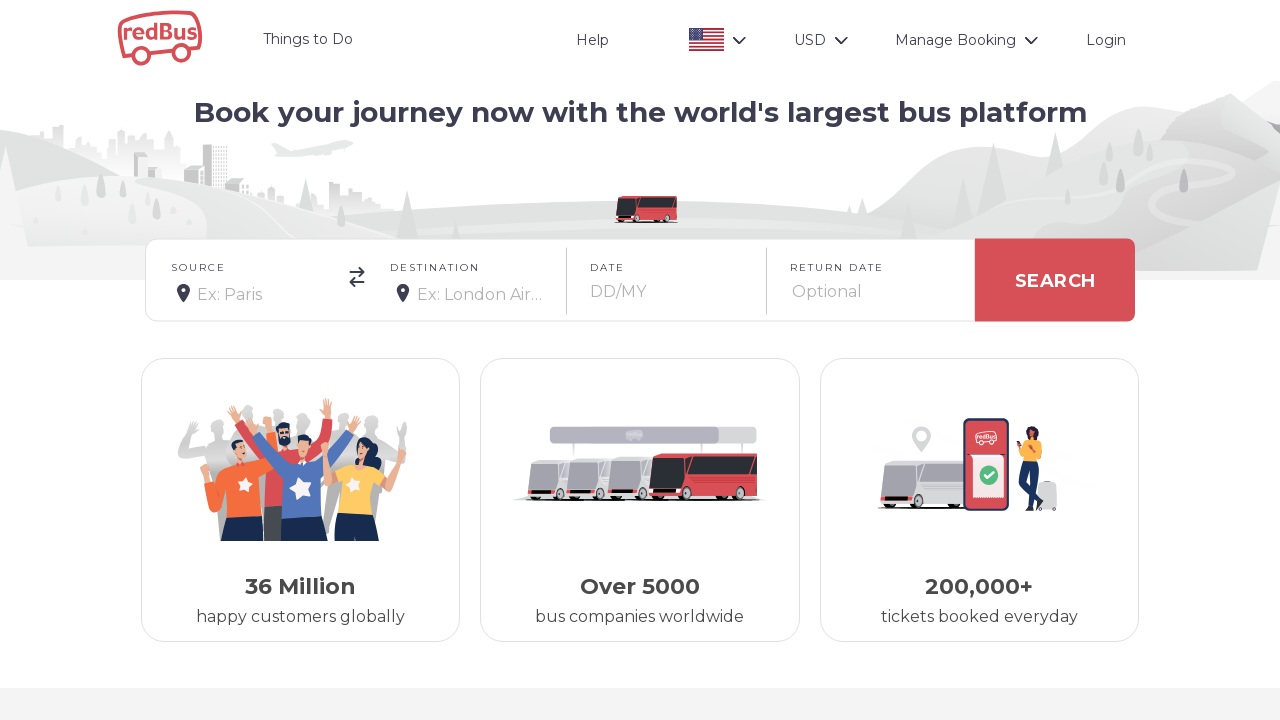

Verified that current URL matches expected URL https://www.redbus.com/
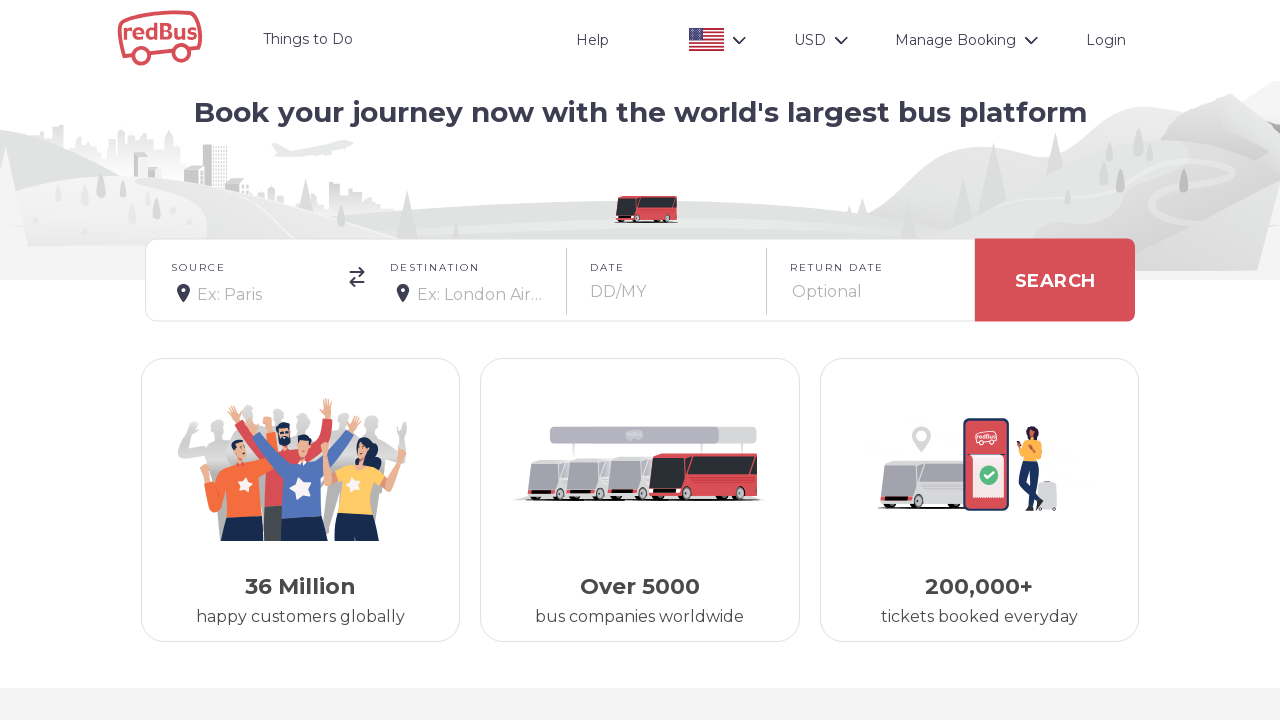

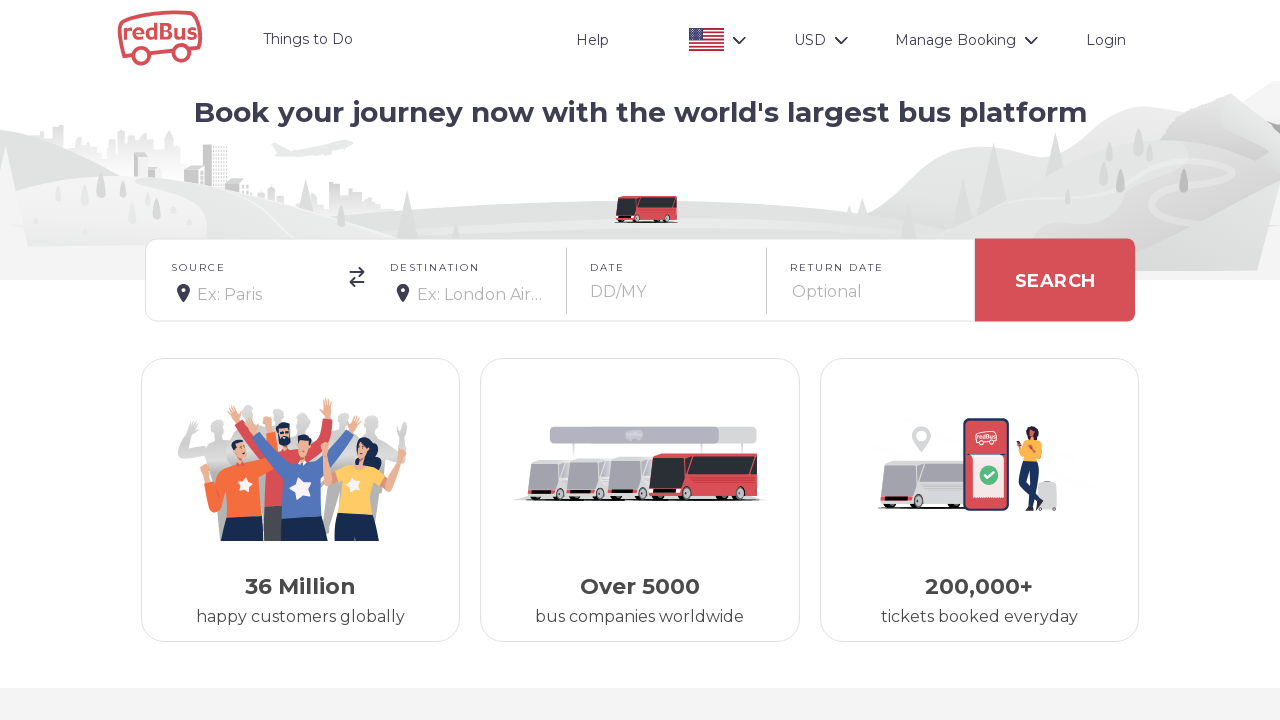